Tests checkbox functionality by clicking on a checkbox option on an automation practice page

Starting URL: https://rahulshettyacademy.com/AutomationPractice/

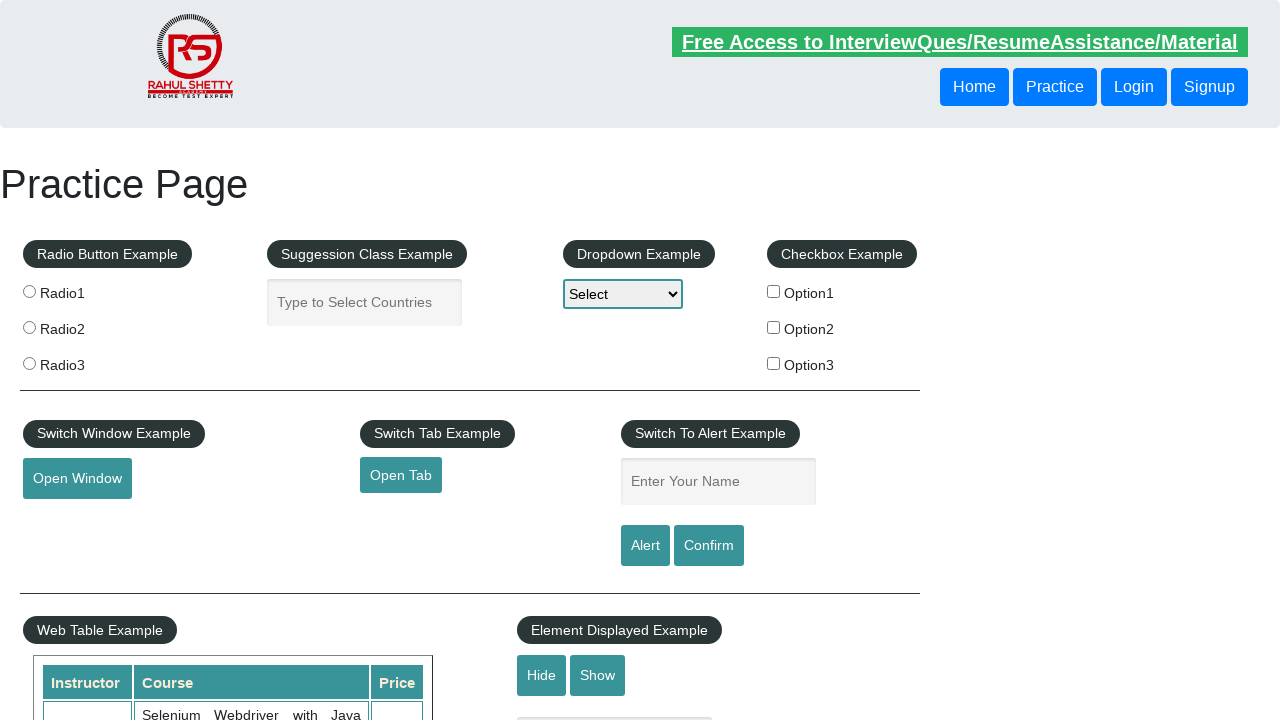

Navigated to automation practice page
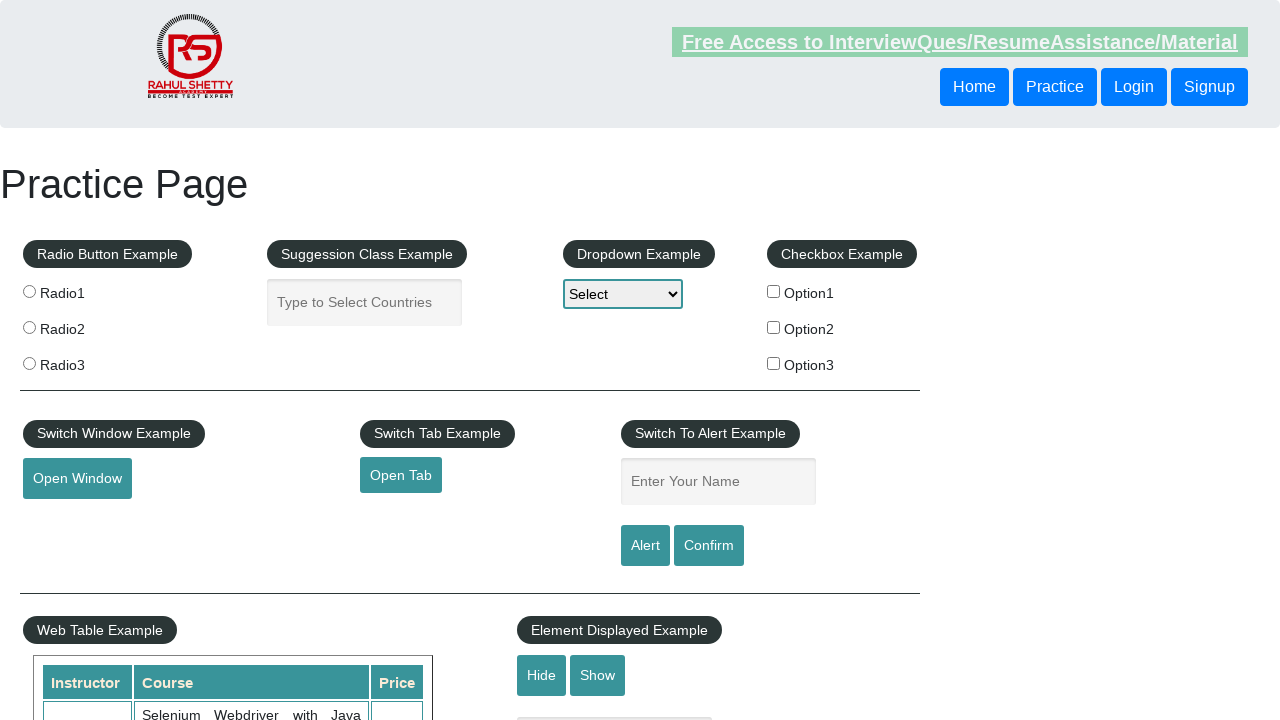

Clicked on the first checkbox option at (774, 291) on input#checkBoxOption1
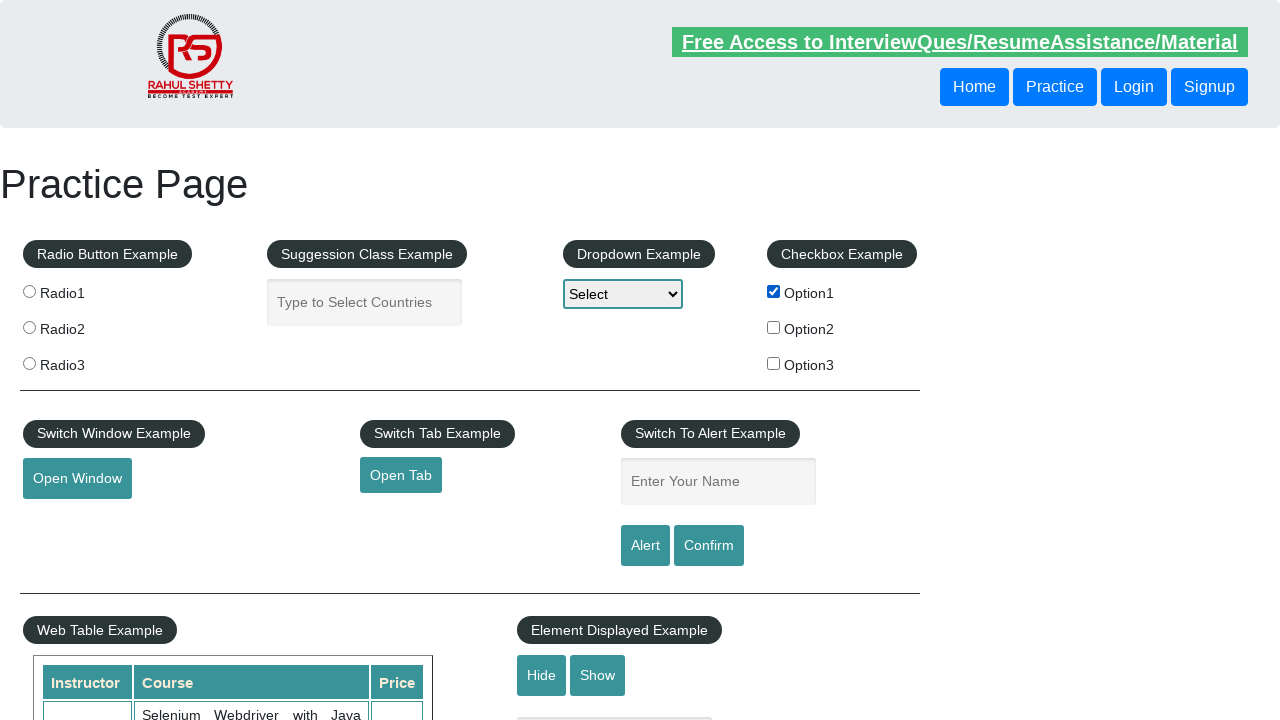

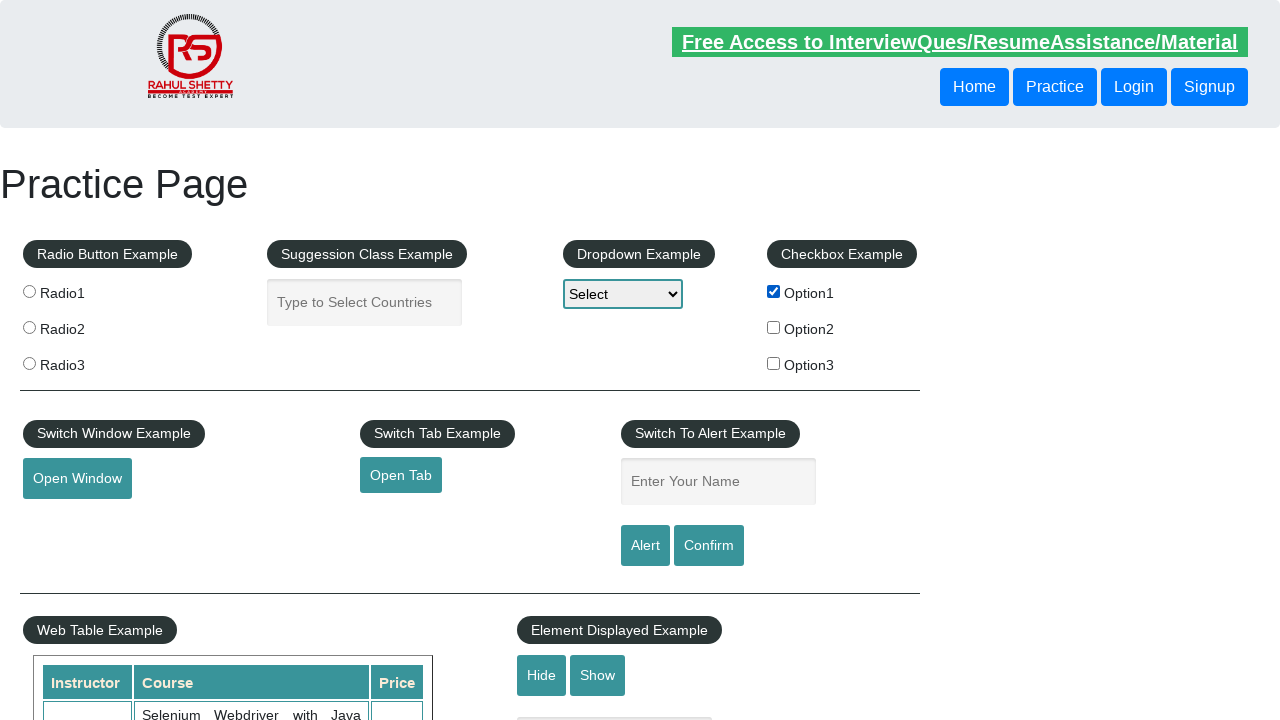